Tests form autofill functionality on a demo page by filling text input fields (Full Name, Email, Current Address, Permanent Address) with predefined user data.

Starting URL: https://demoqa.com/text-box

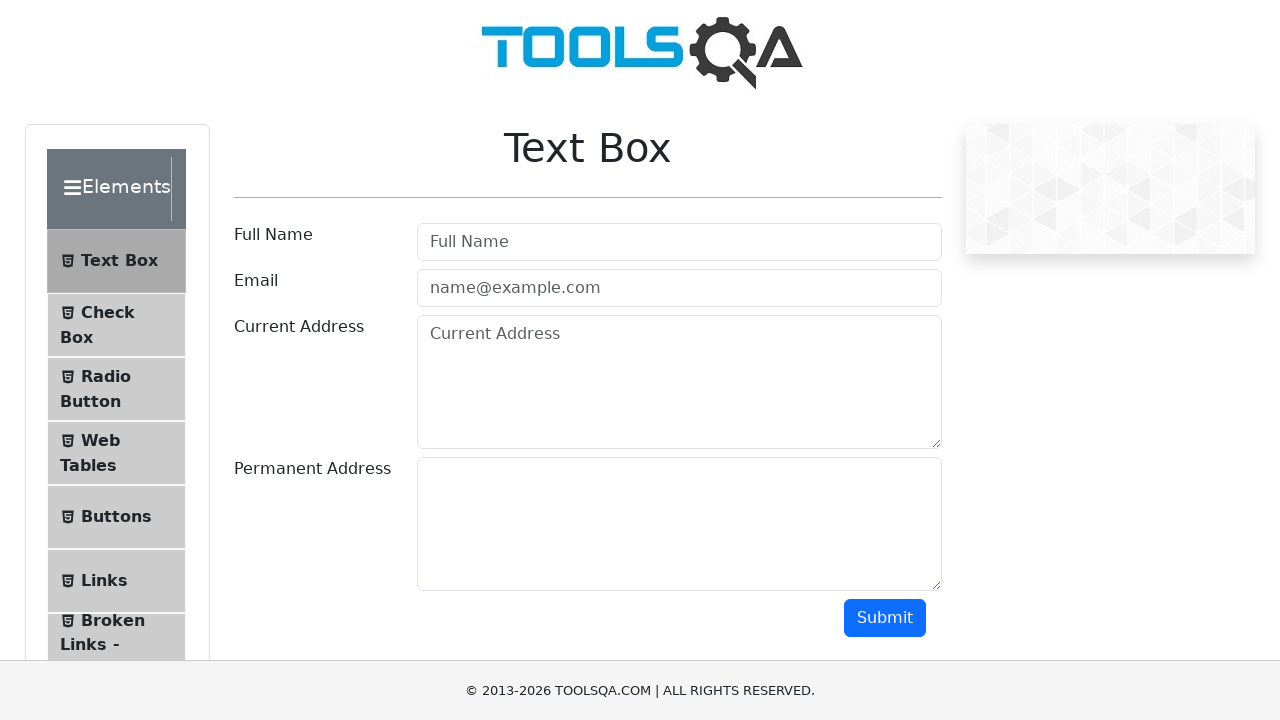

Filled Full Name field with 'Marcus Thornton' on #userName
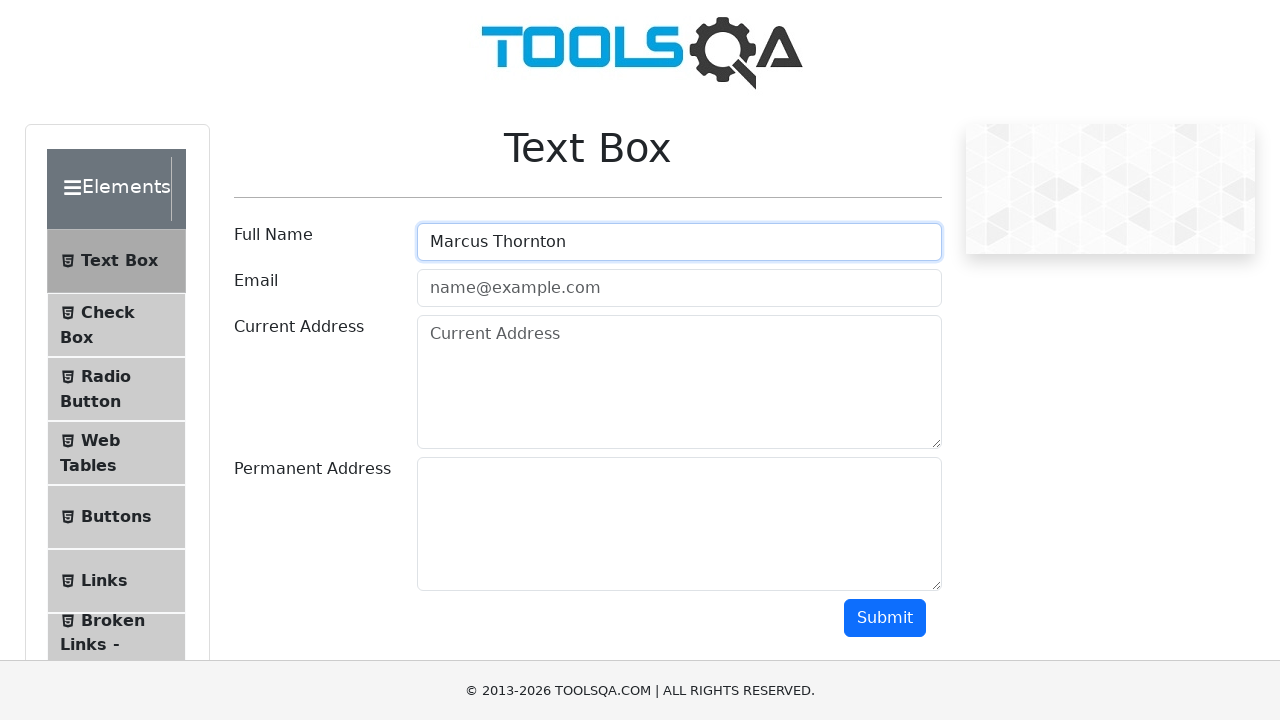

Filled Email field with 'marcus.thornton@example.com' on #userEmail
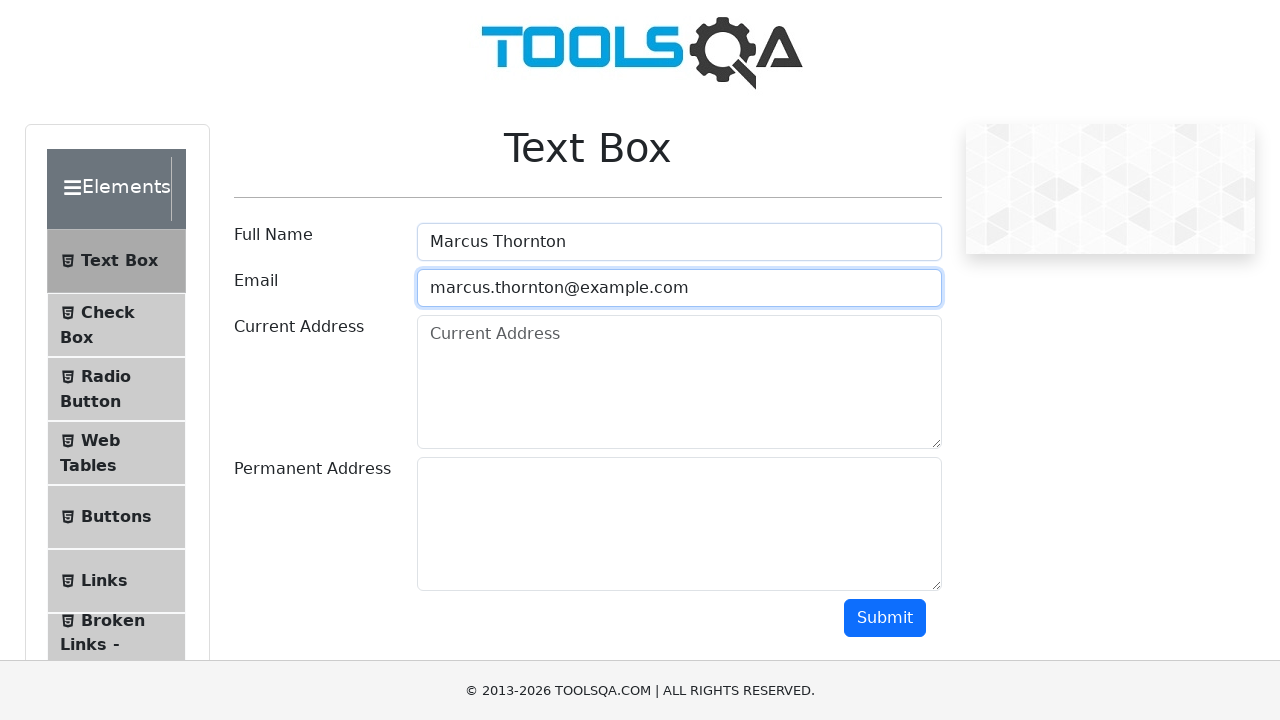

Filled Current Address field with '742 Maple Avenue' on #currentAddress
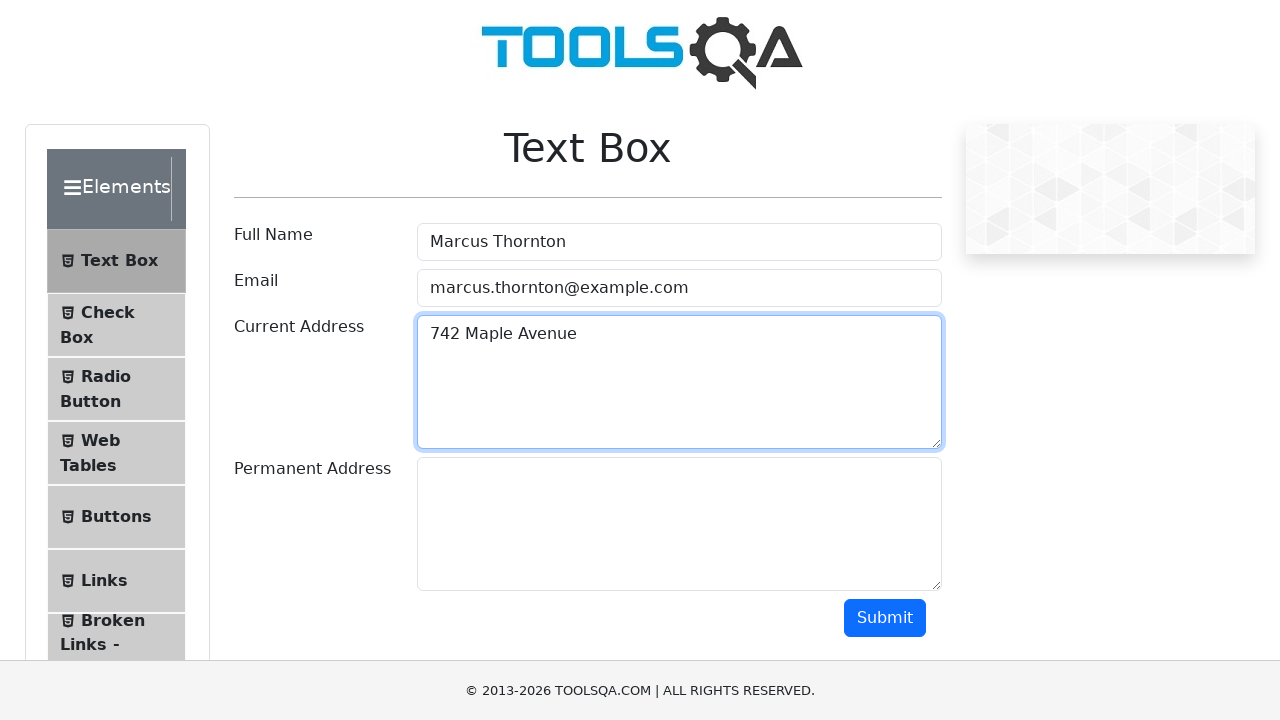

Filled Permanent Address field with '742 Maple Avenue, Riverside, CA 92501' on #permanentAddress
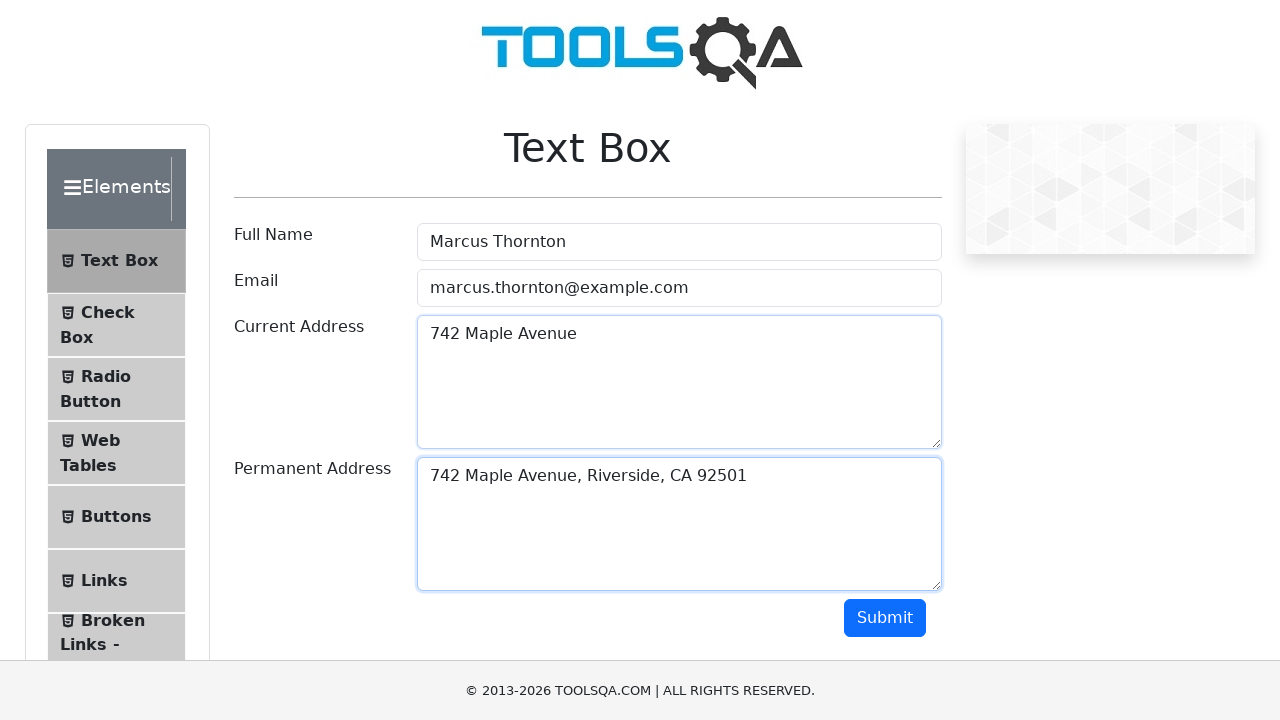

Clicked Submit button to submit the form at (885, 618) on #submit
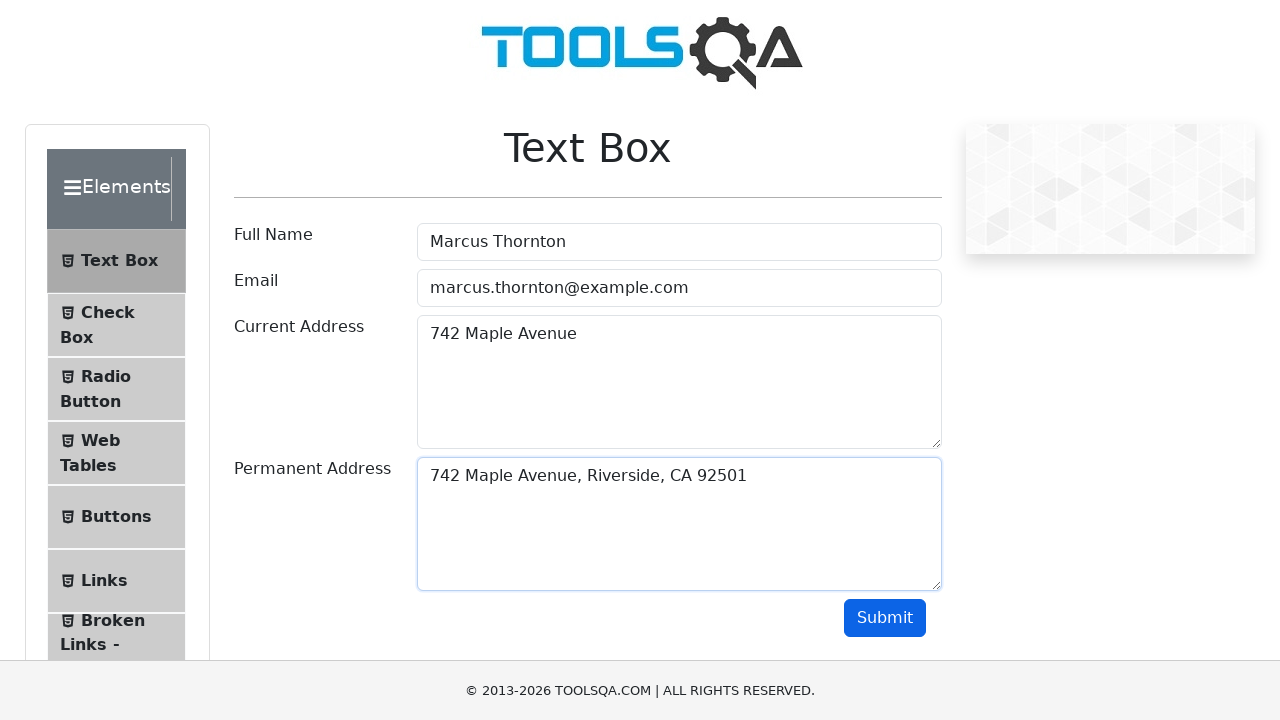

Form output appeared, confirming successful submission
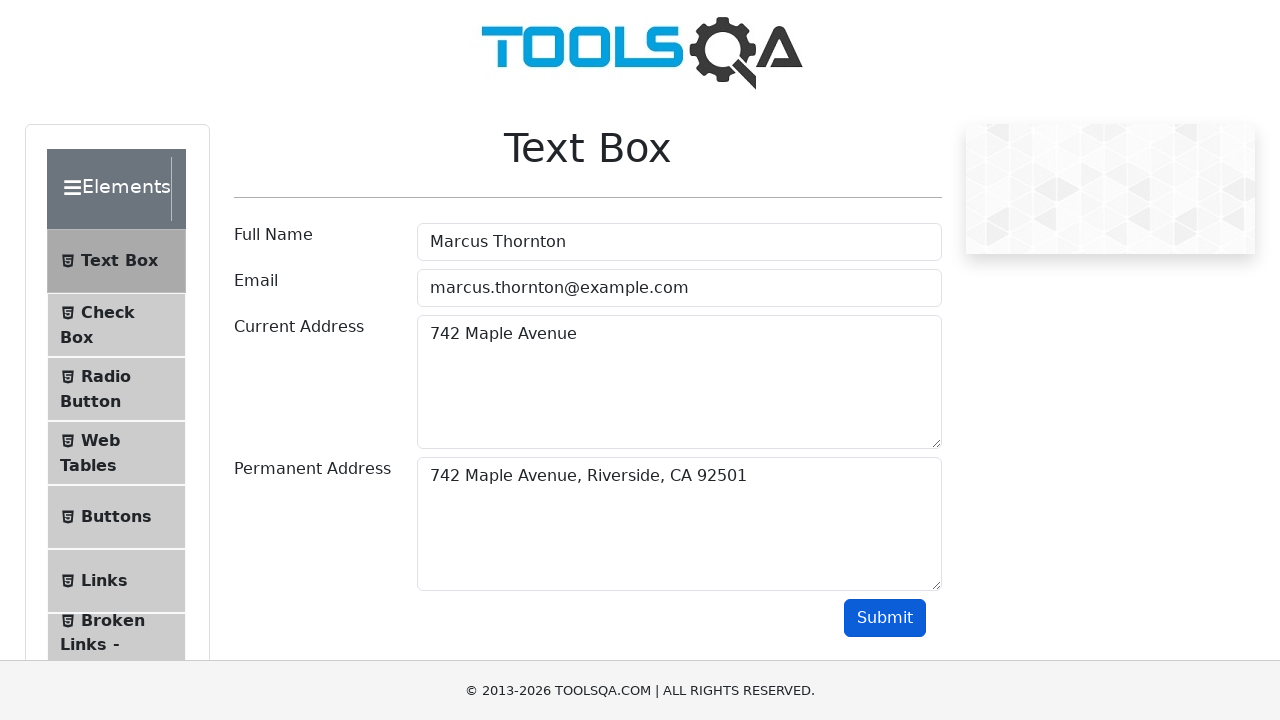

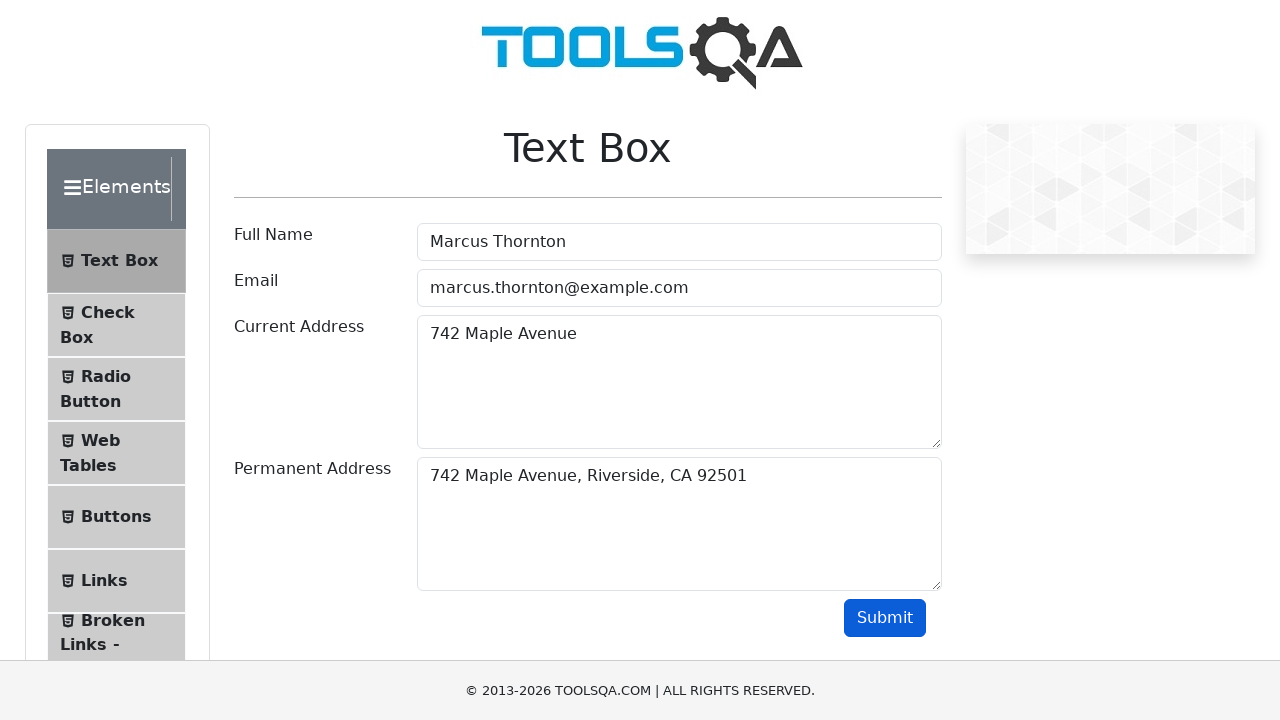